Tests jQuery UI menu navigation by clicking on the 'Enabled' menu item and then navigating back to jQuery UI

Starting URL: https://the-internet.herokuapp.com/jqueryui/menu

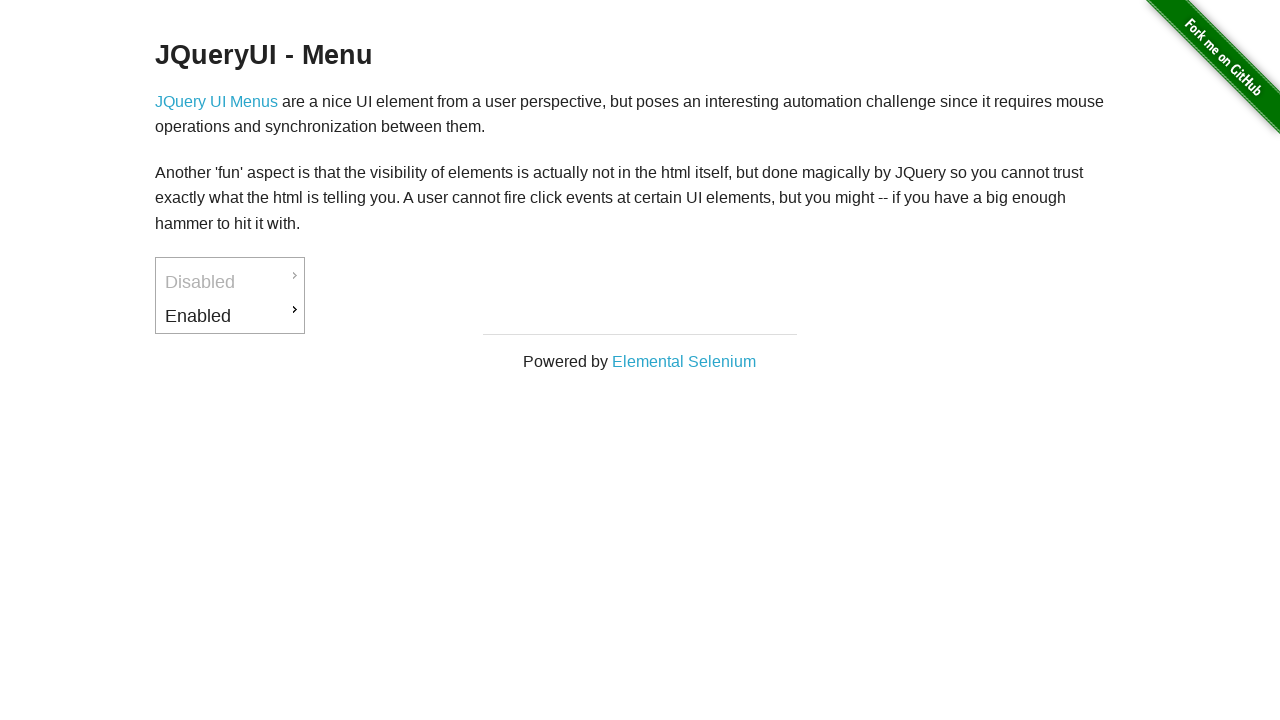

Hovered over 'Enabled' menu item at (230, 316) on #ui-id-3
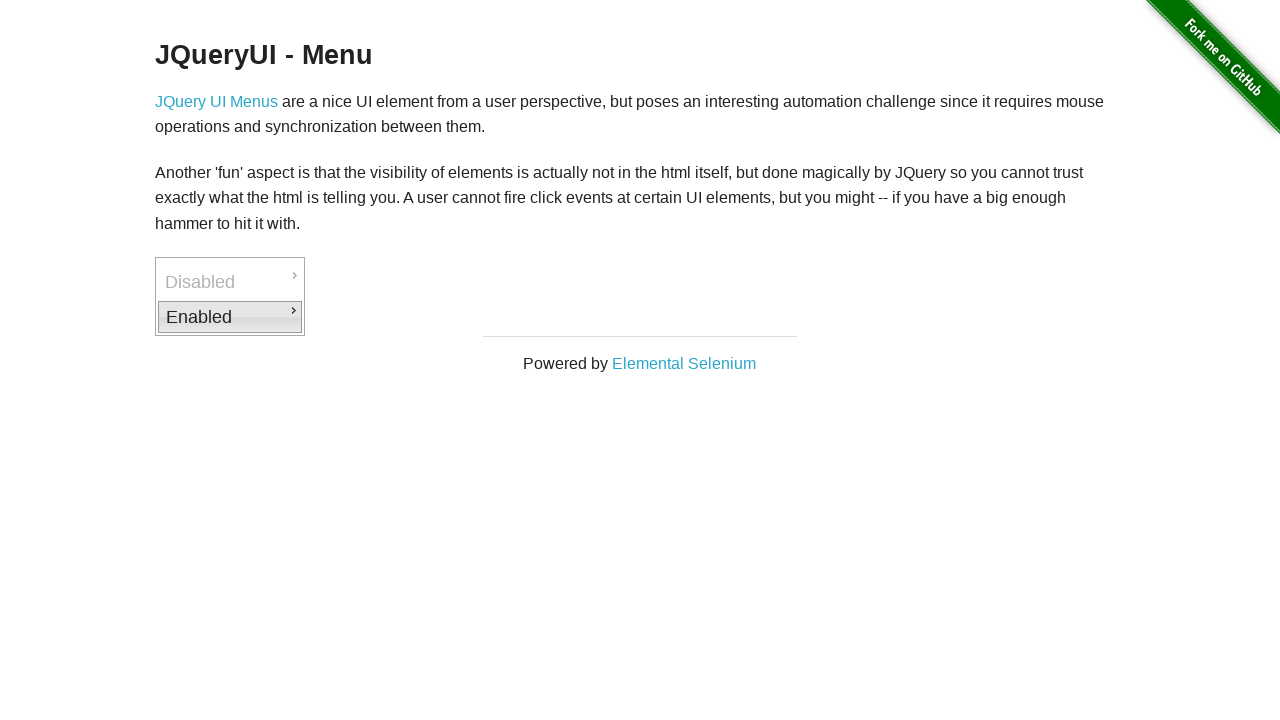

Clicked on 'Enabled' menu item at (230, 317) on #ui-id-3
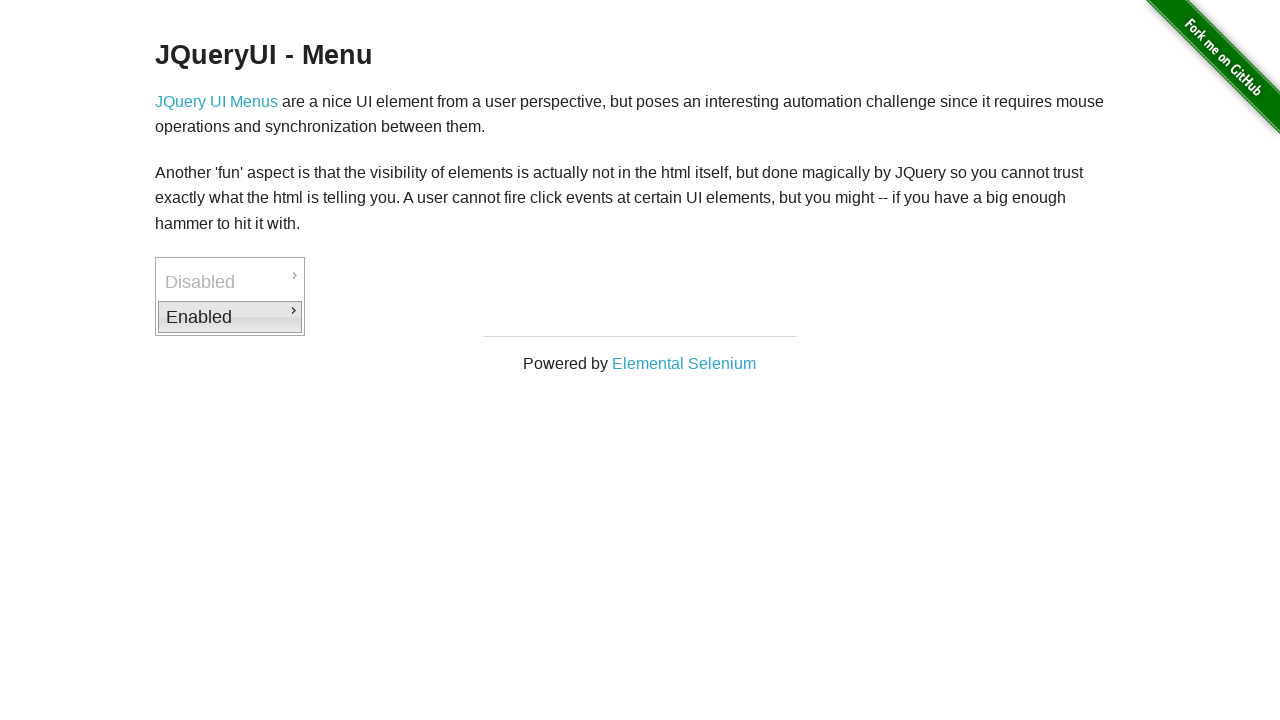

Clicked 'Back to JQuery UI' link to navigate back at (376, 362) on a[href='/jqueryui']
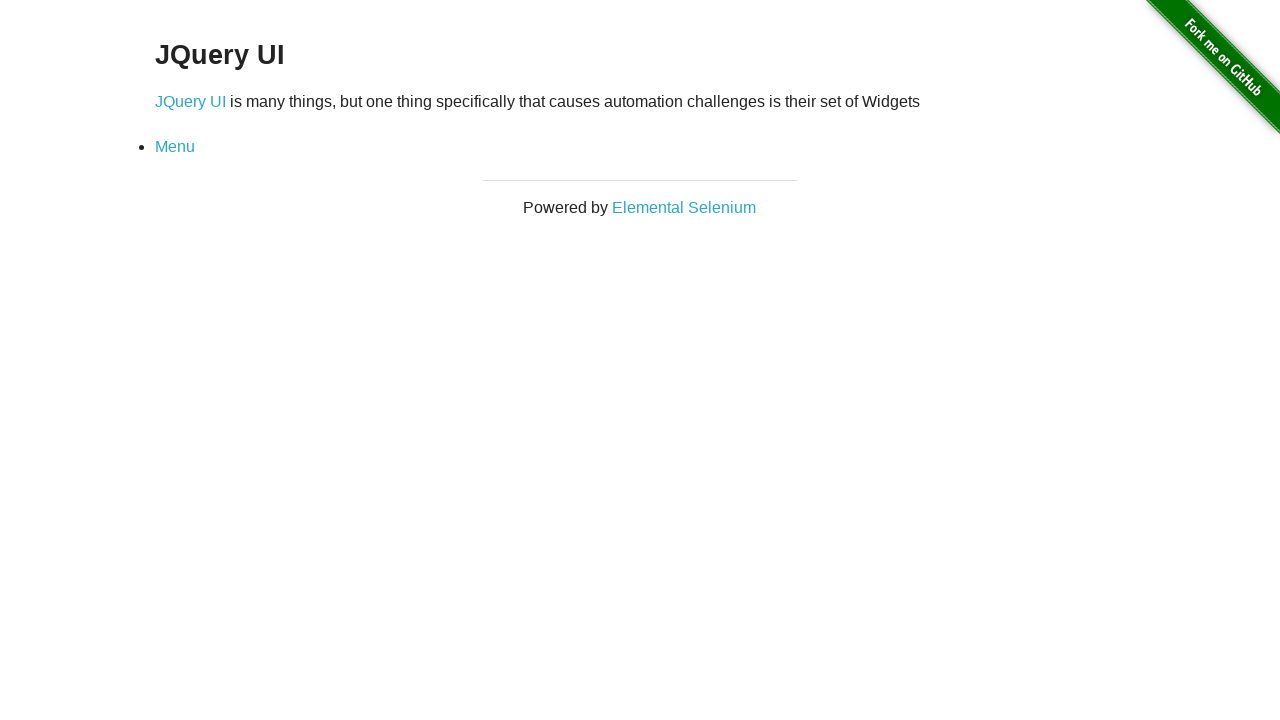

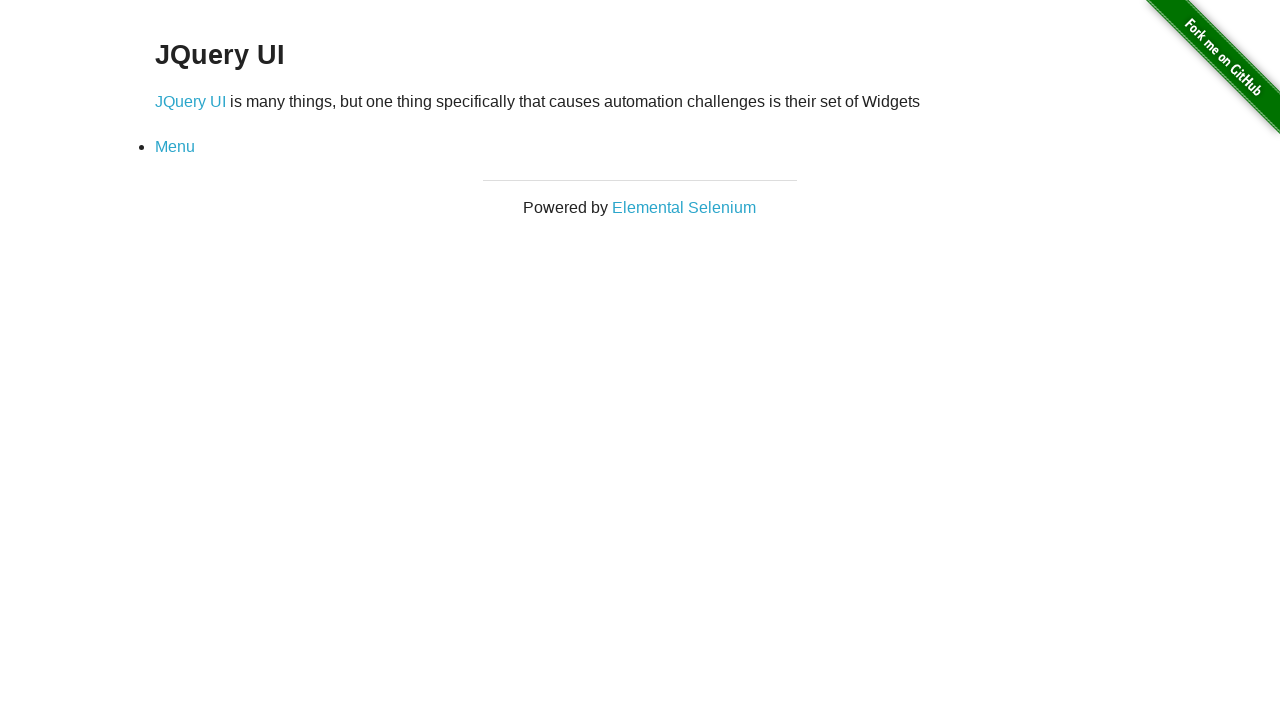